Tests drag and drop functionality by dragging an element to a drop zone

Starting URL: https://demoqa.com/droppable

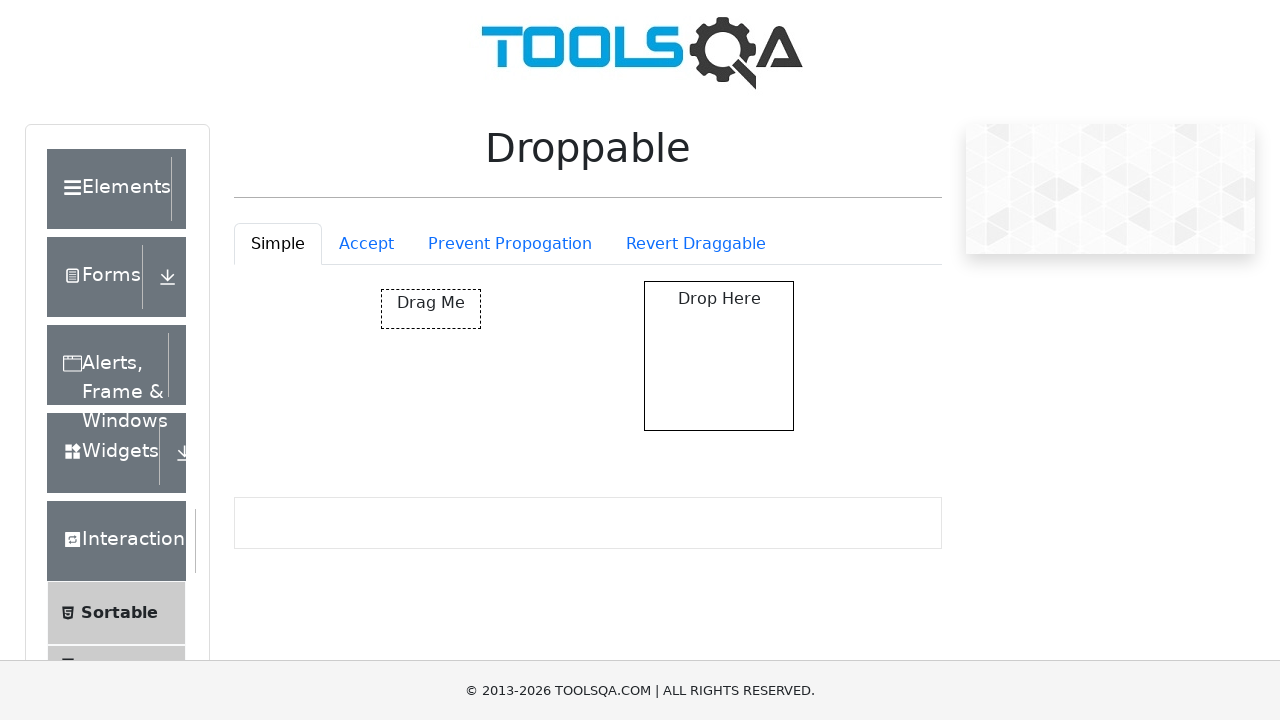

Dragged element to drop zone at (719, 356)
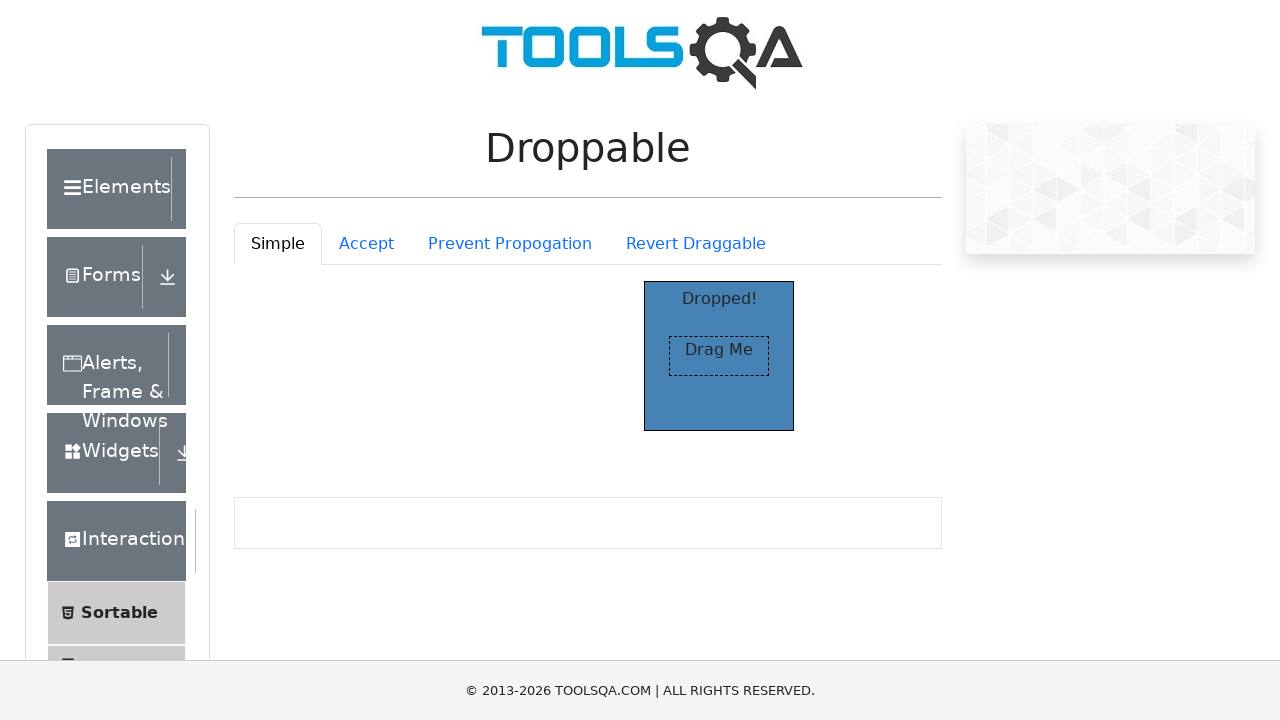

Verified drop was successful - 'Dropped!' text appeared in drop zone
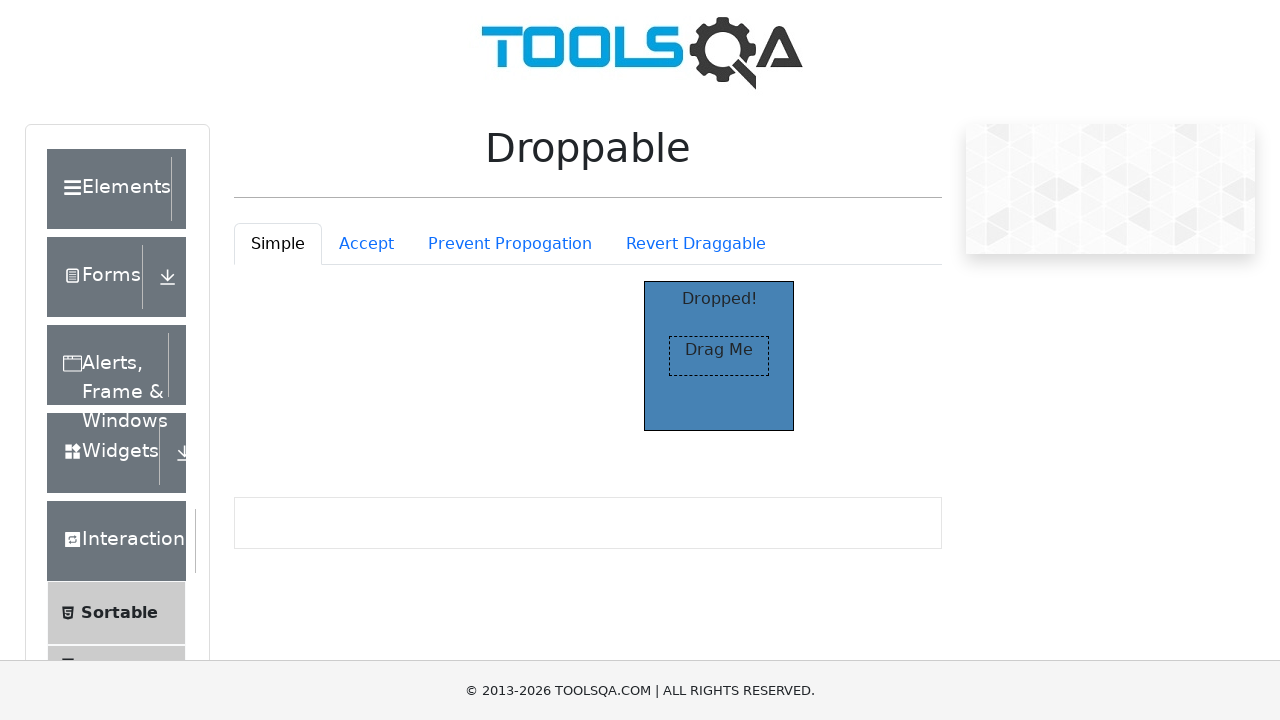

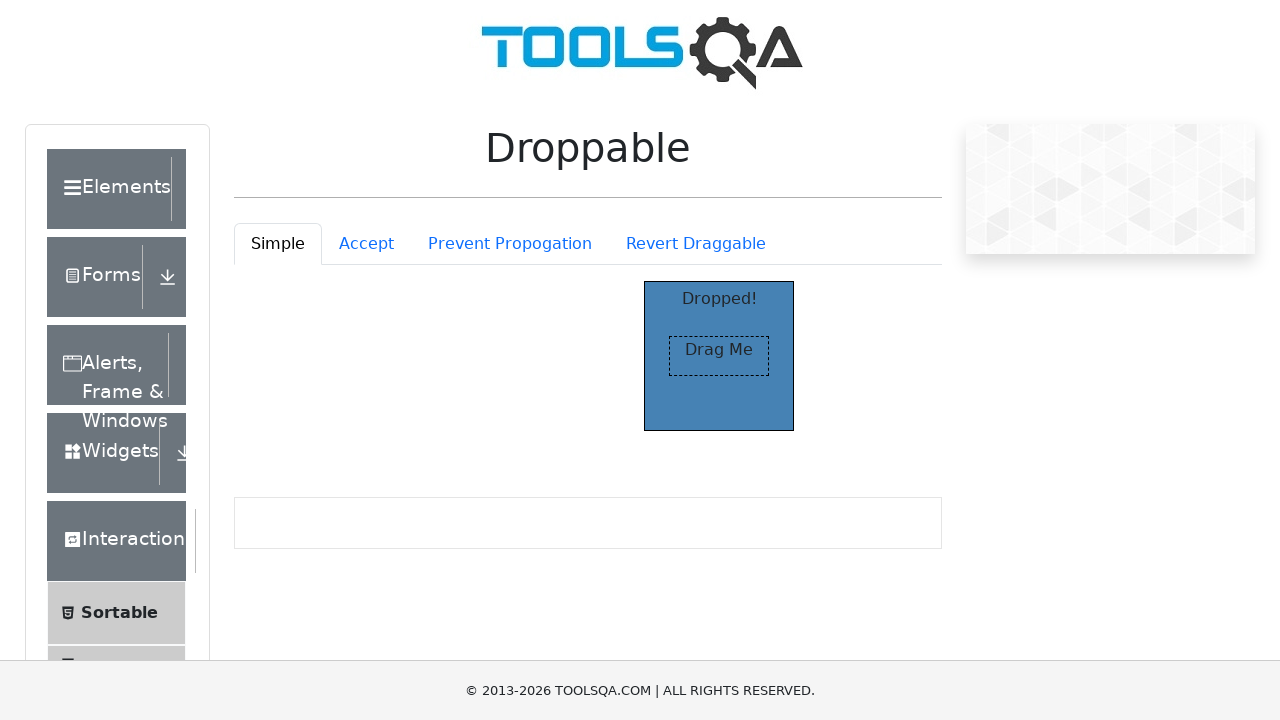